Navigates to the Watford Community Housing Trust website, maximizes the browser window, and verifies the page loads by checking the title.

Starting URL: https://www.wcht.org.uk/

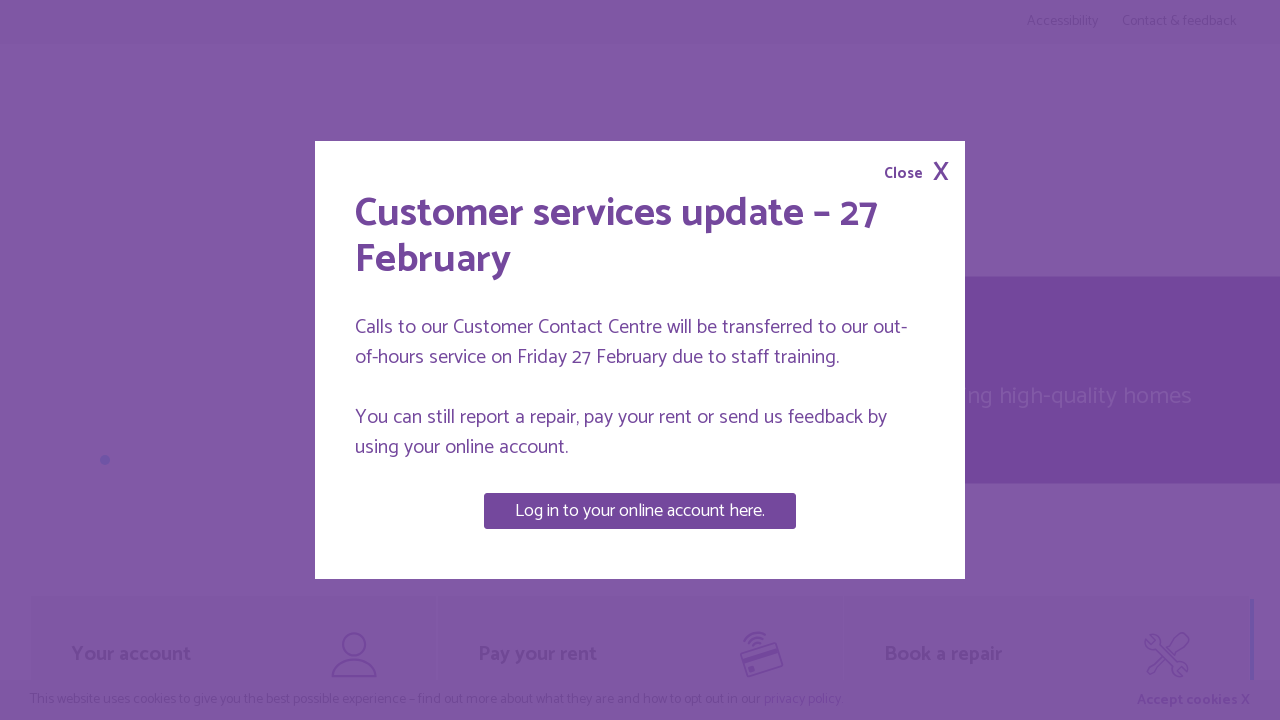

Set viewport size to 1920x1080 (maximized)
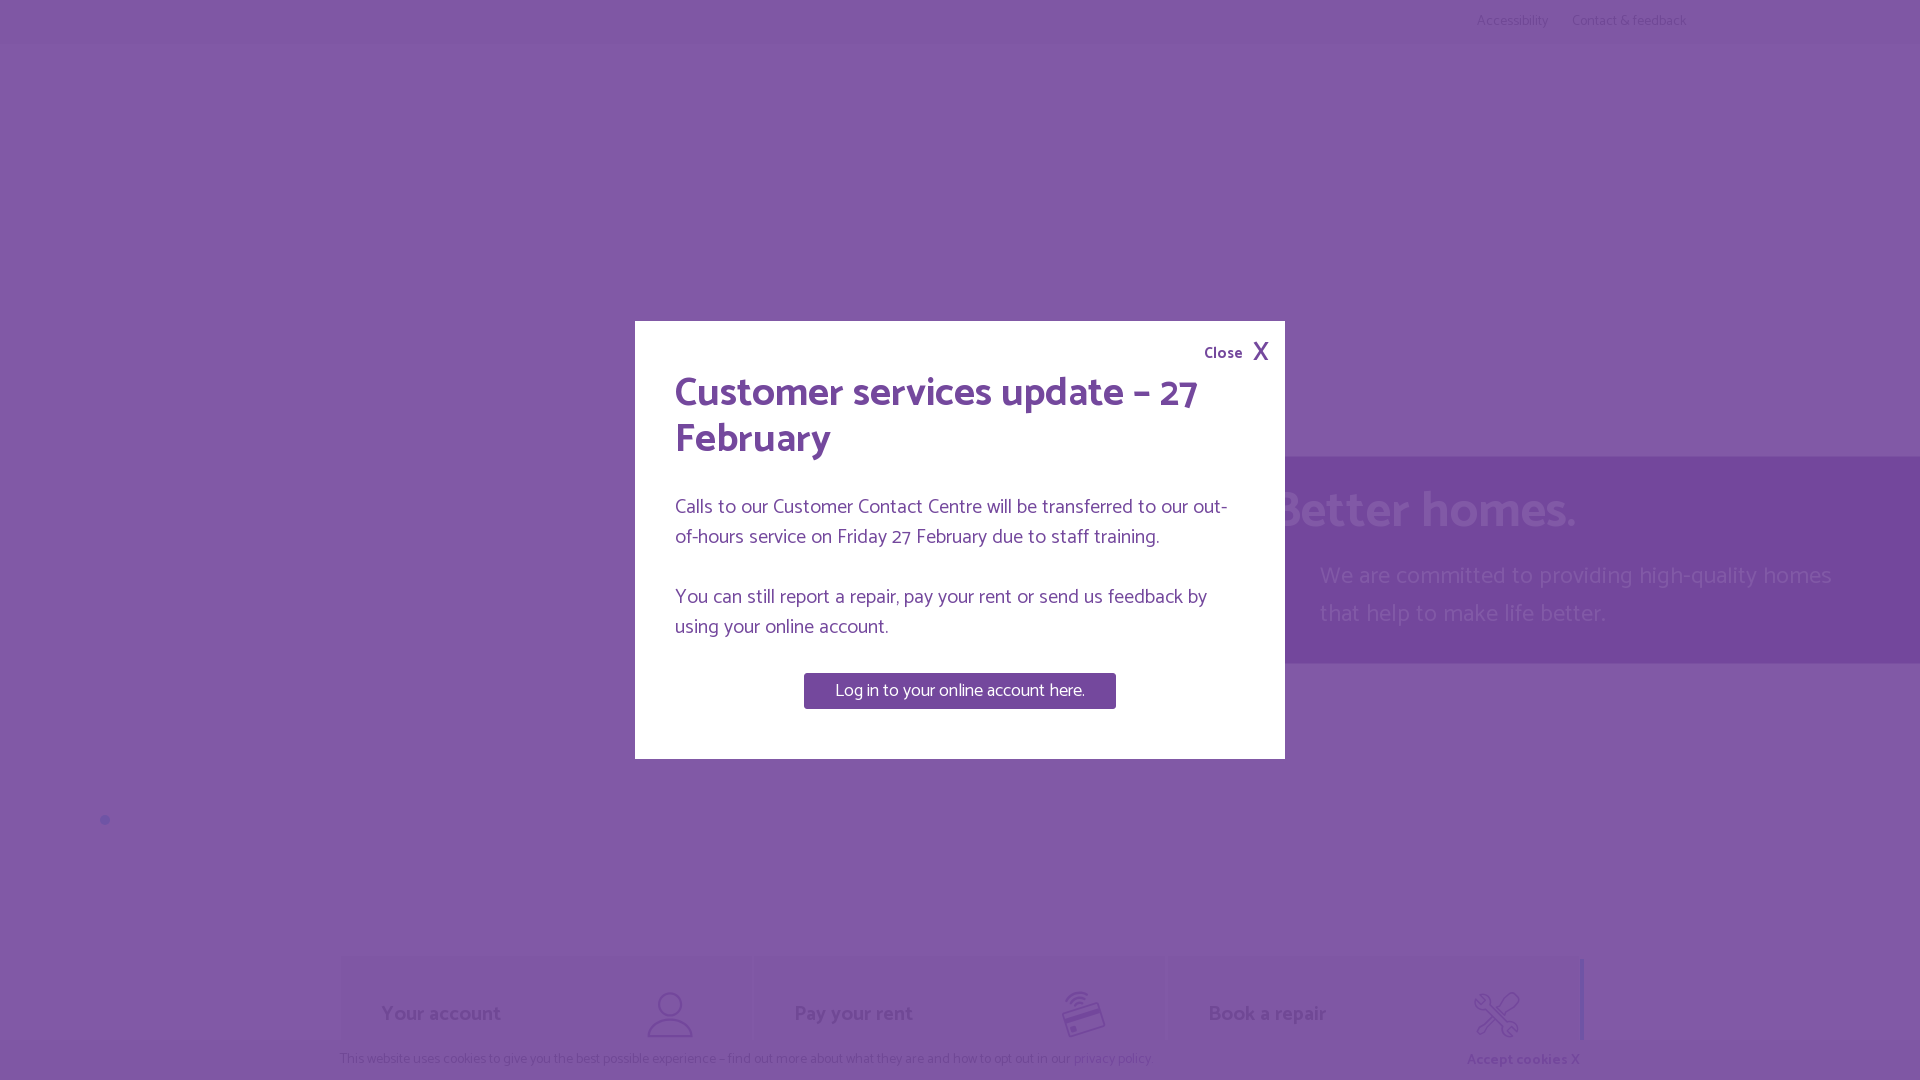

Retrieved page title: 'Watford Community Housing homepage | Watford Community Housing'
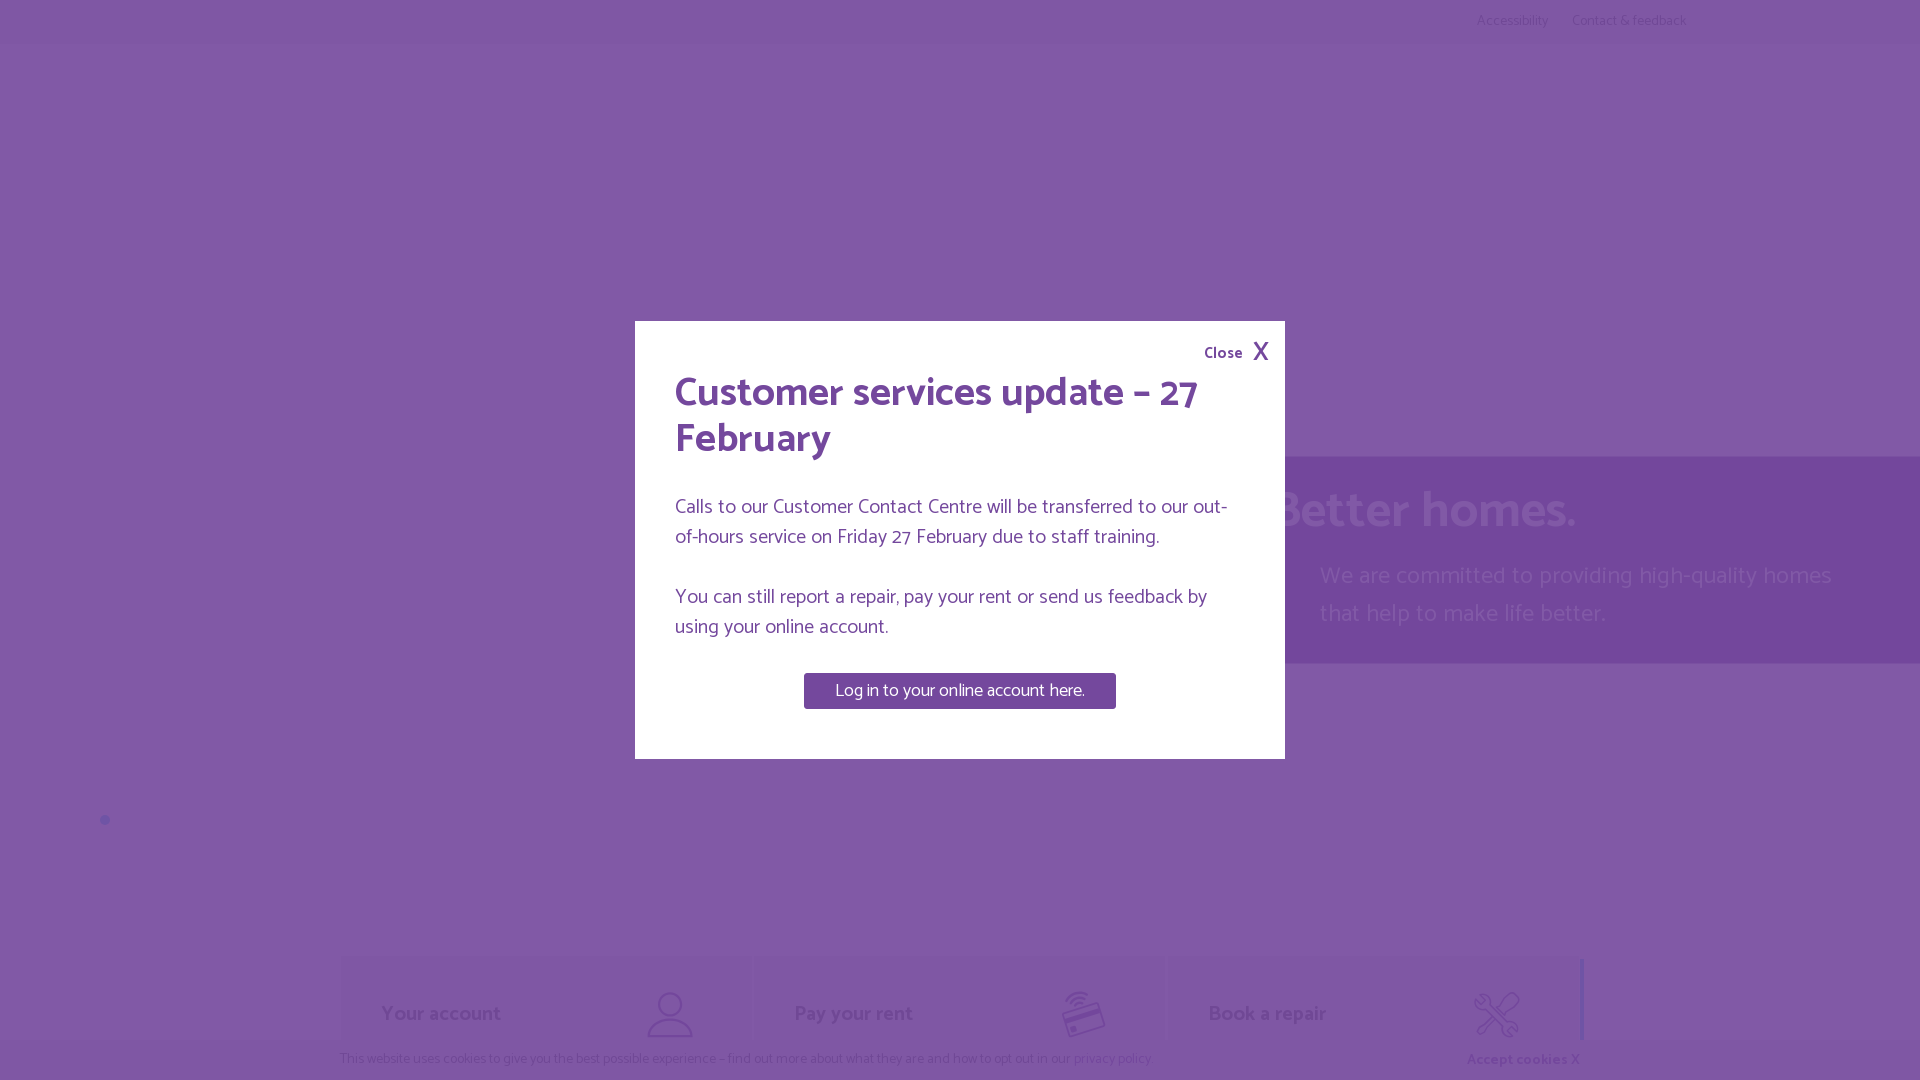

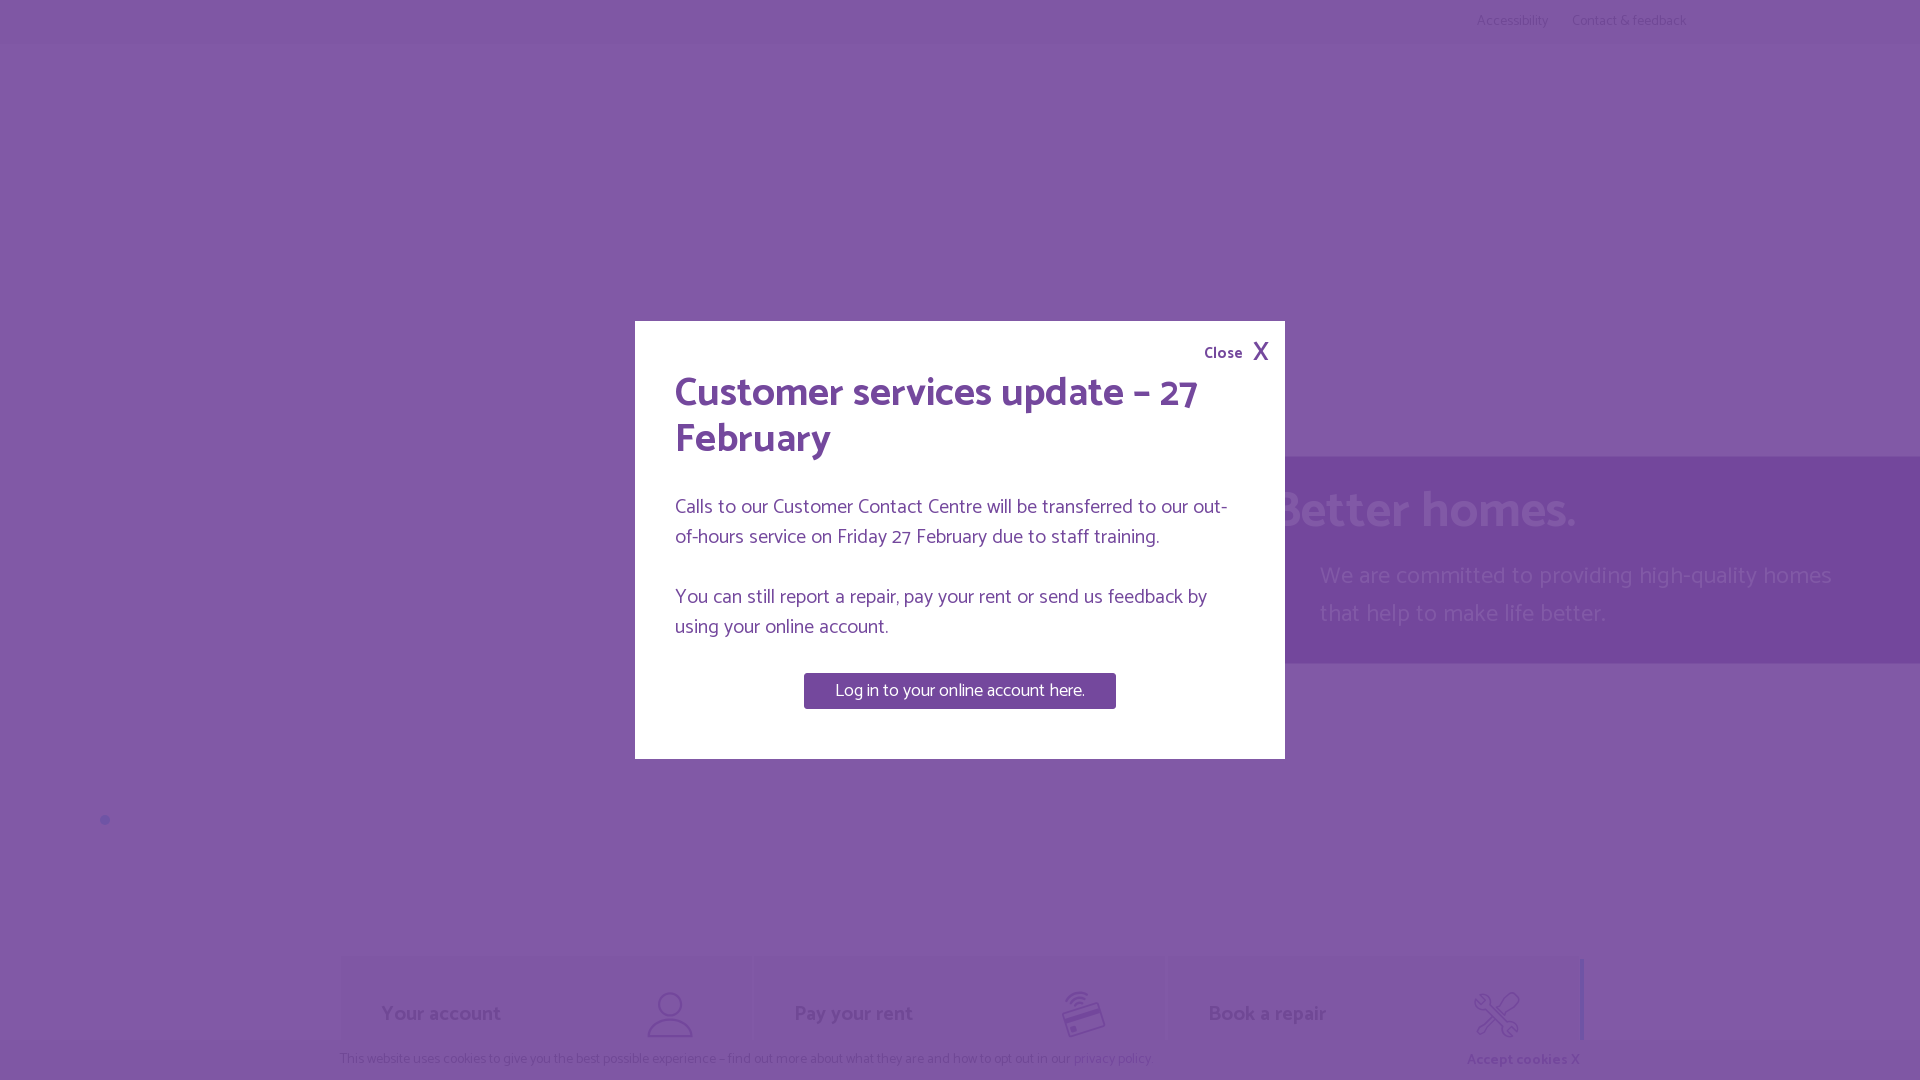